Navigates to Automation Exercise website, clicks on the Products section, scrolls down the page, and clicks on the first product to view its details.

Starting URL: https://www.automationexercise.com

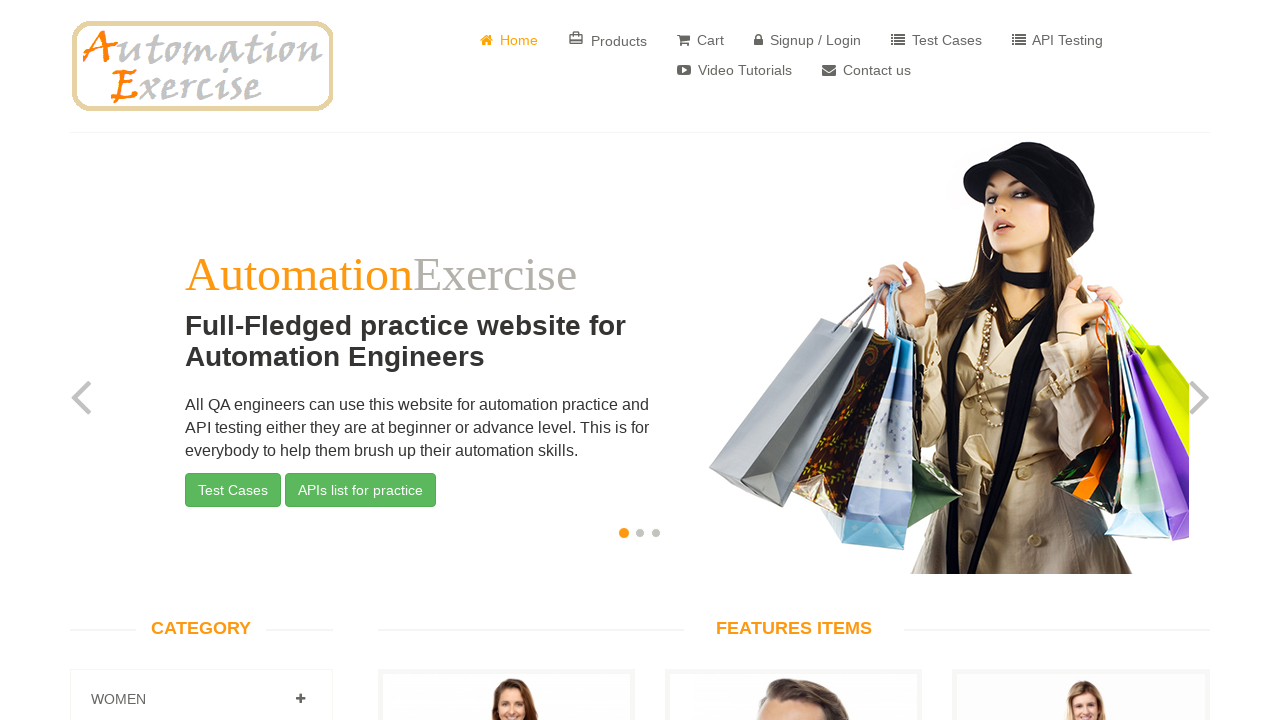

Clicked on Products section at (608, 40) on a[href='/products']
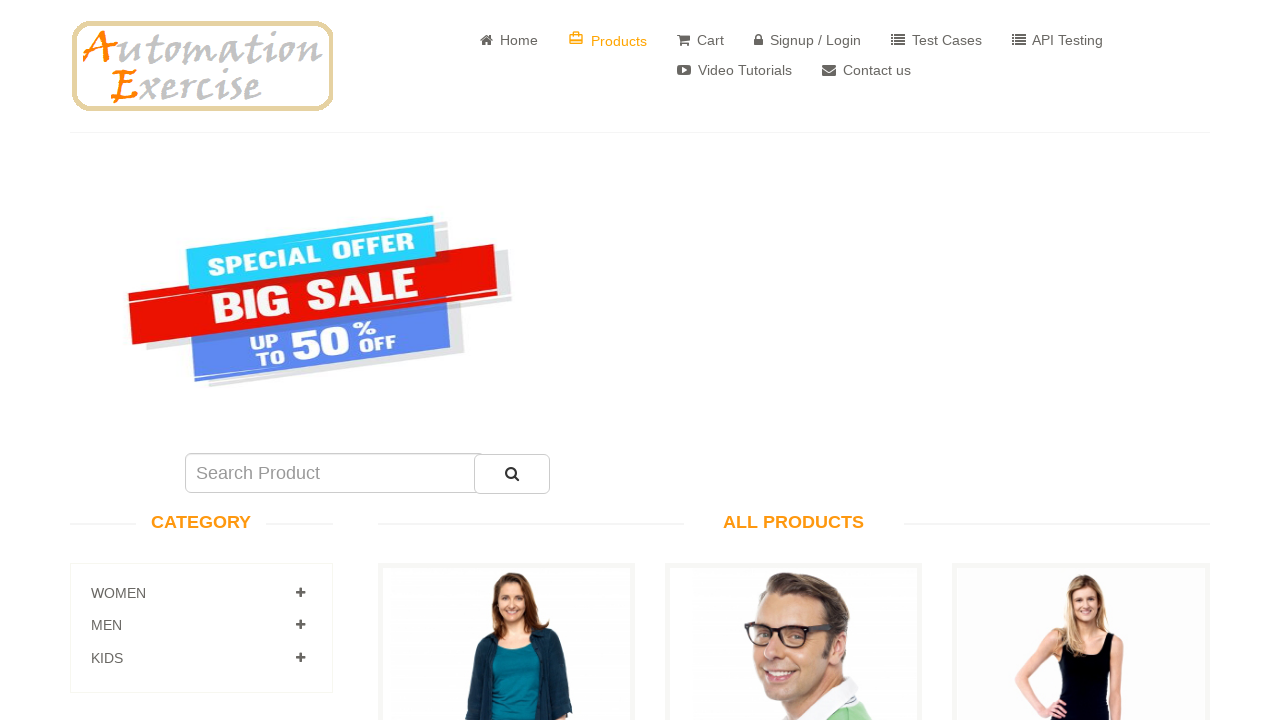

Scrolled down the page using PageDown
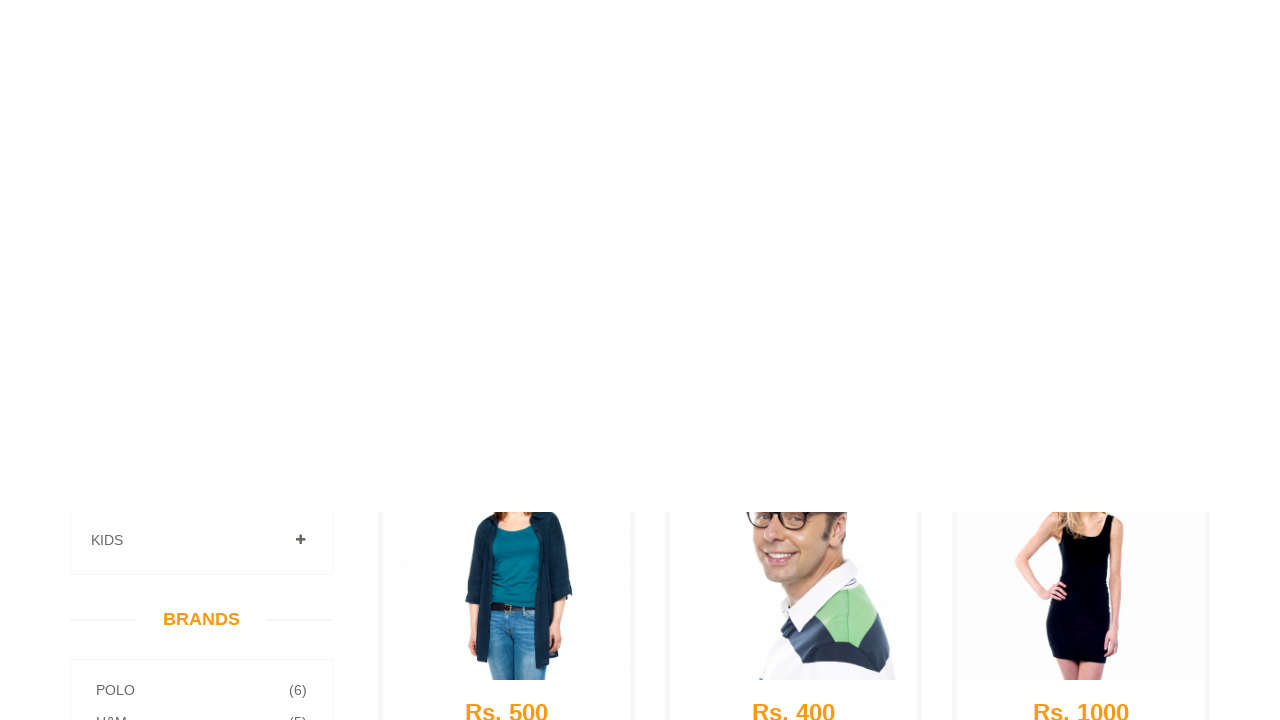

Clicked on the first product to view its details at (506, 271) on a[data-product-id='1']
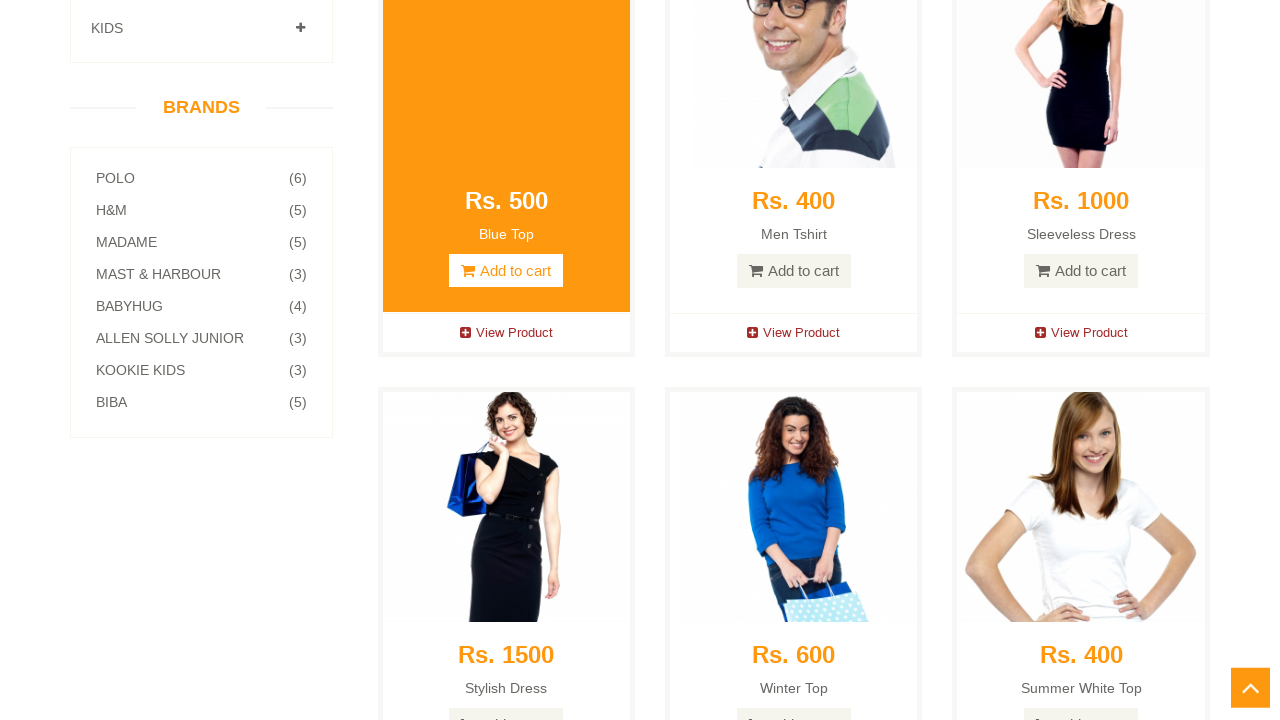

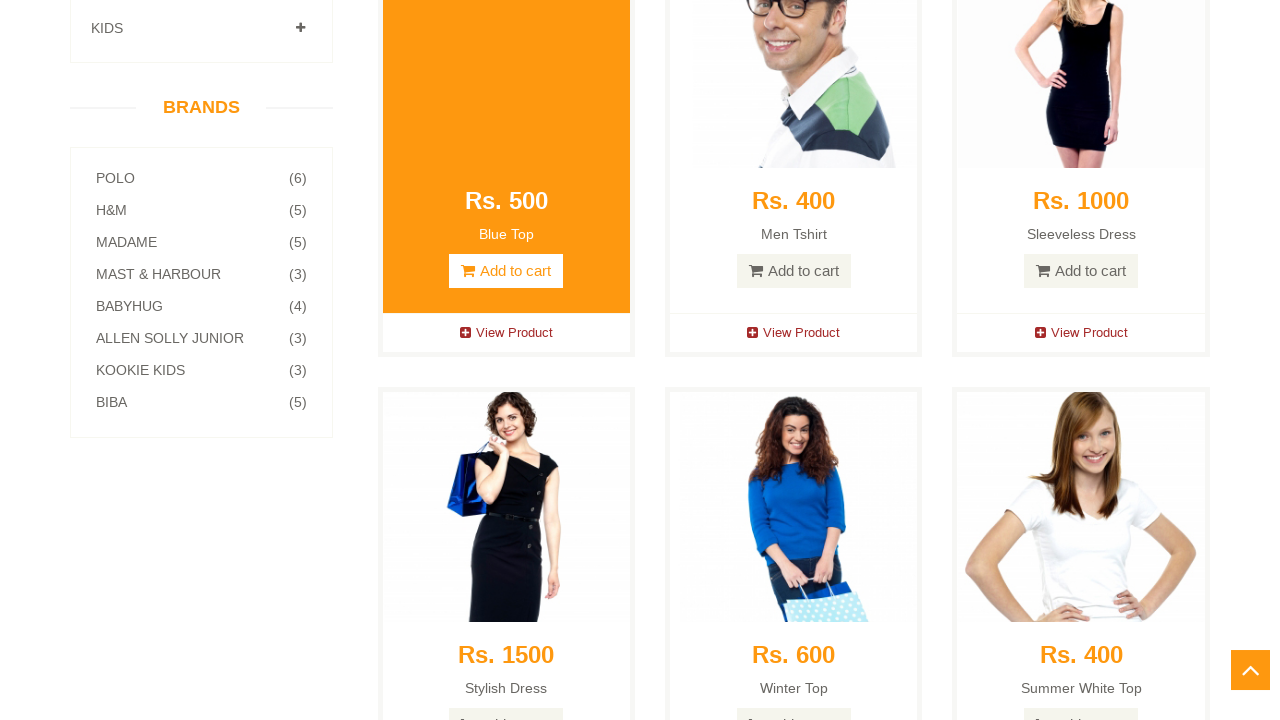